Triggers a confirm dialog and dismisses it, then verifies the result text

Starting URL: https://testautomationpractice.blogspot.com/

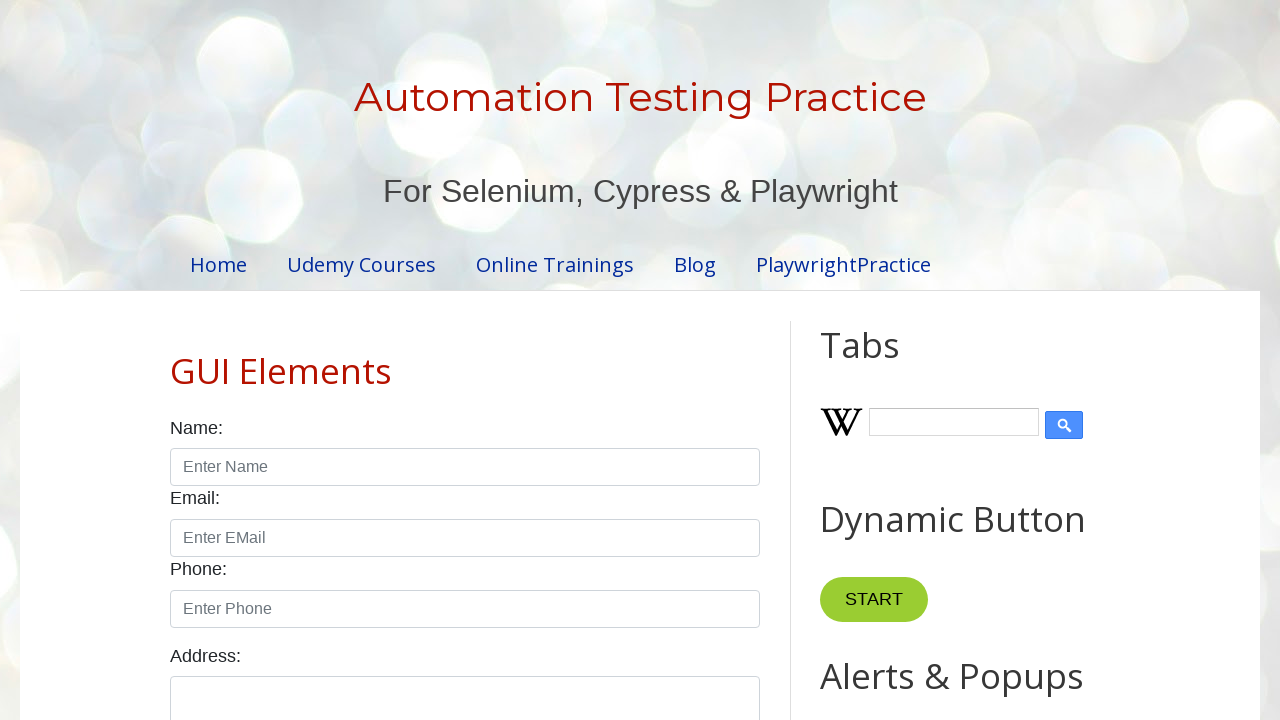

Set up dialog handler to dismiss confirm dialogs
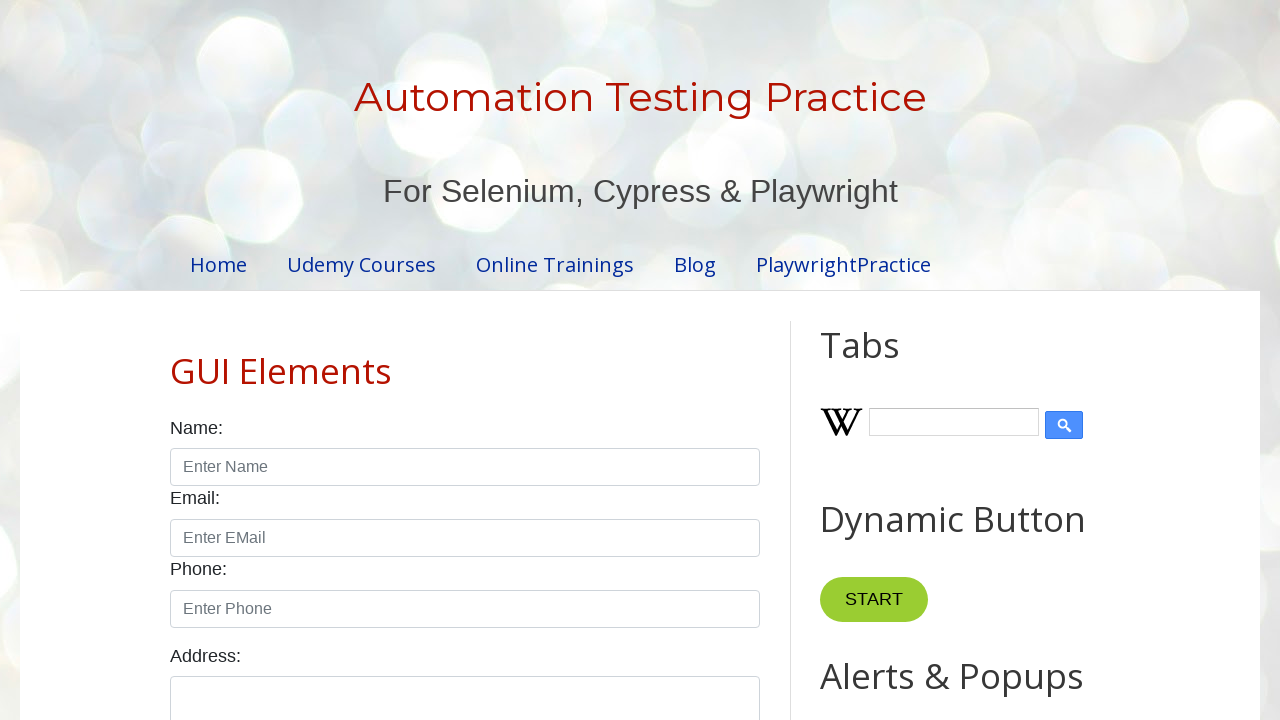

Clicked confirm button to trigger confirm dialog at (912, 360) on #confirmBtn
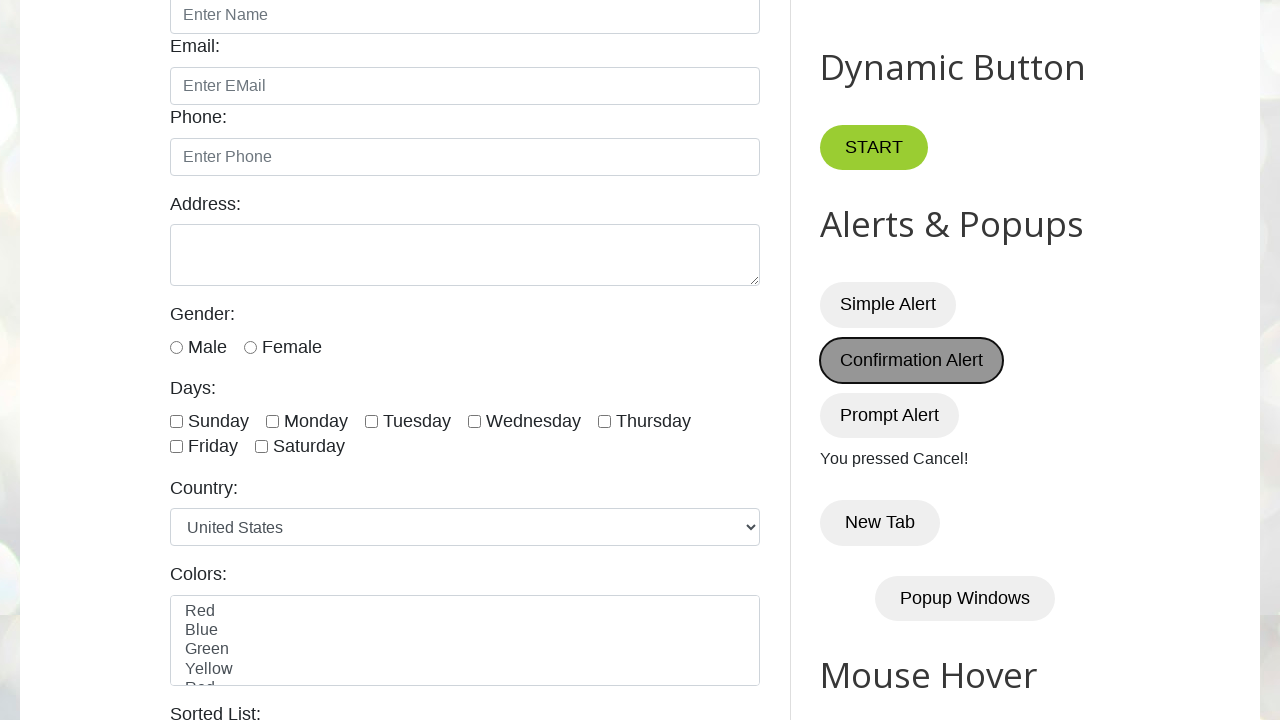

Result text appeared after dismissing confirm dialog
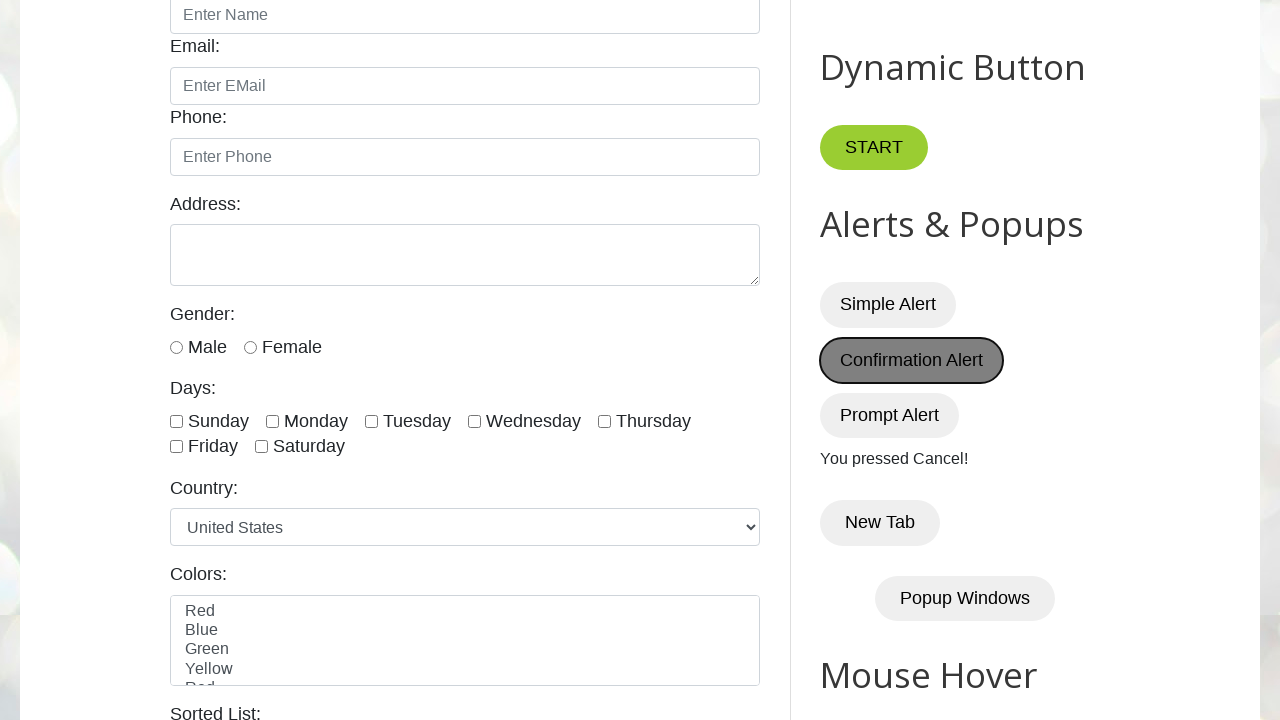

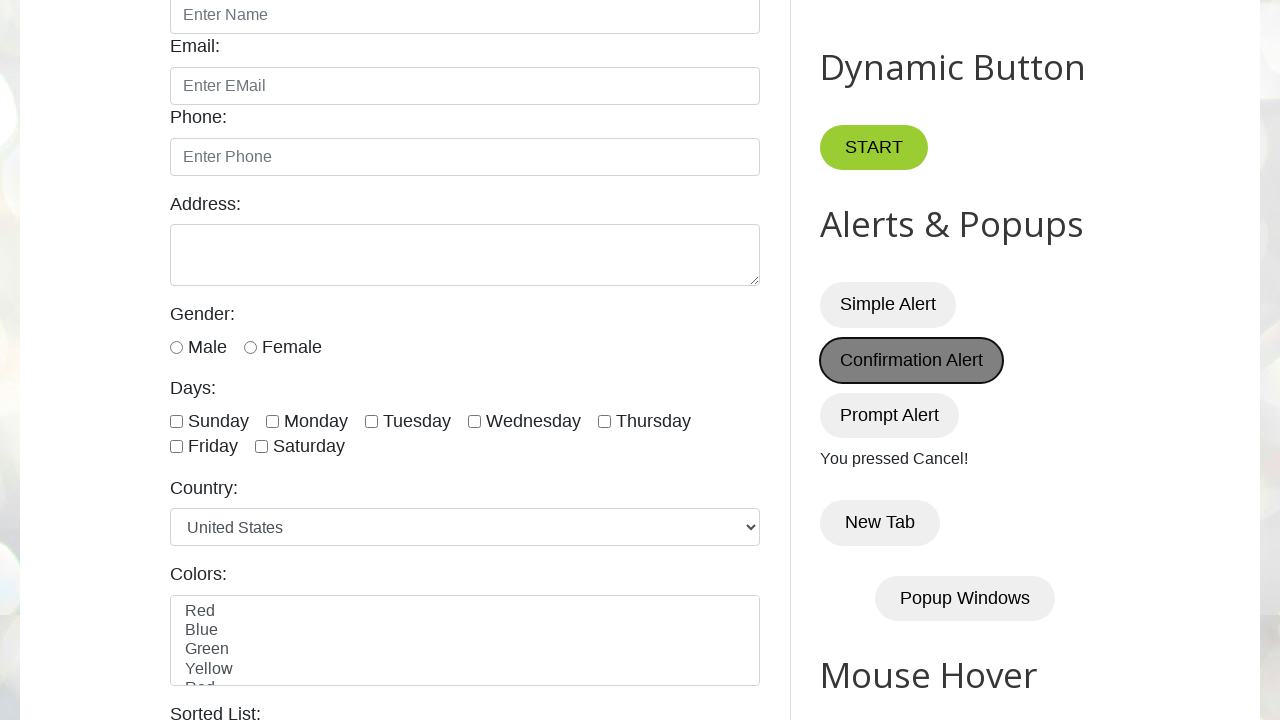